Tests alert handling functionality by triggering a simple alert and accepting it

Starting URL: https://demoqa.com/alerts

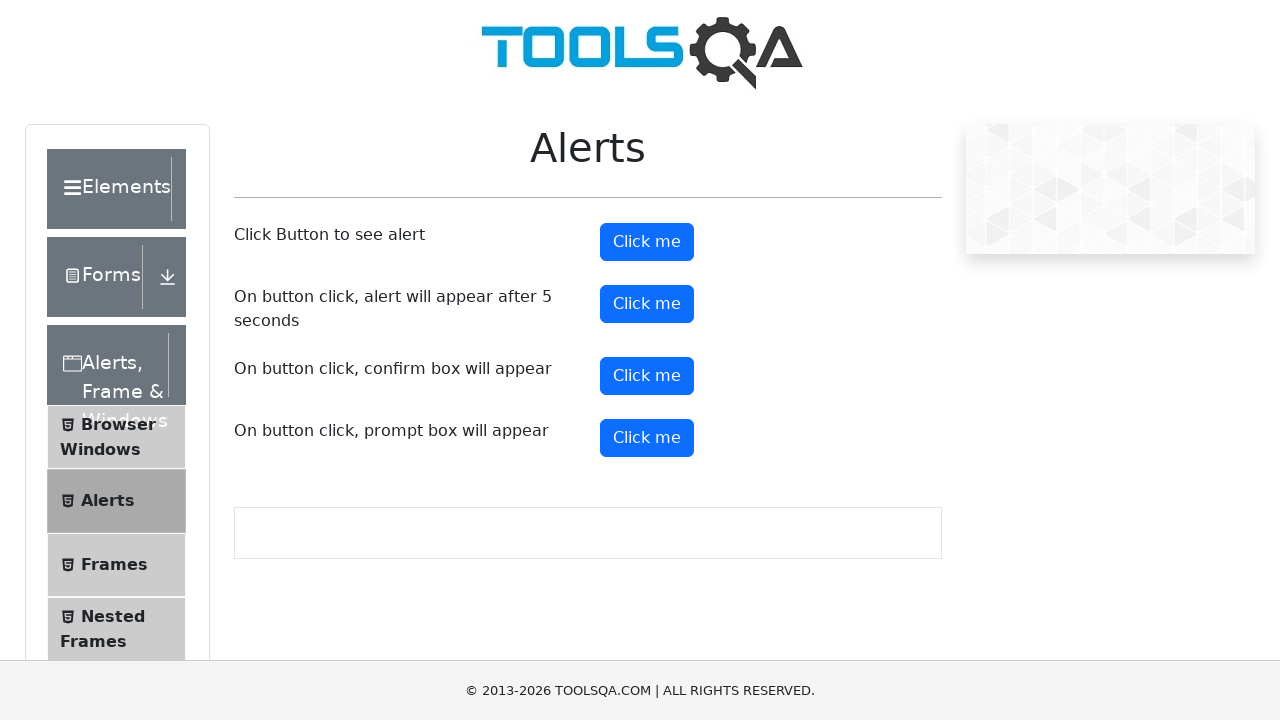

Clicked alert button to trigger simple alert at (647, 242) on button#alertButton
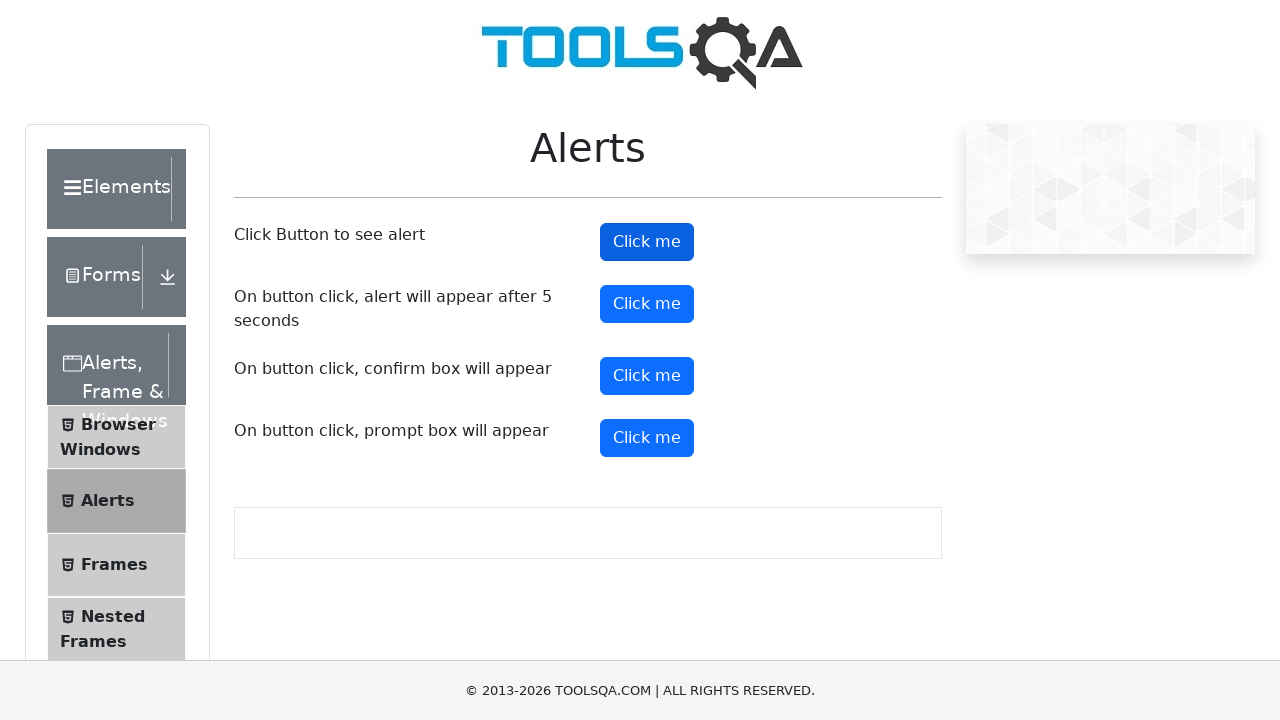

Set up dialog handler to accept alerts
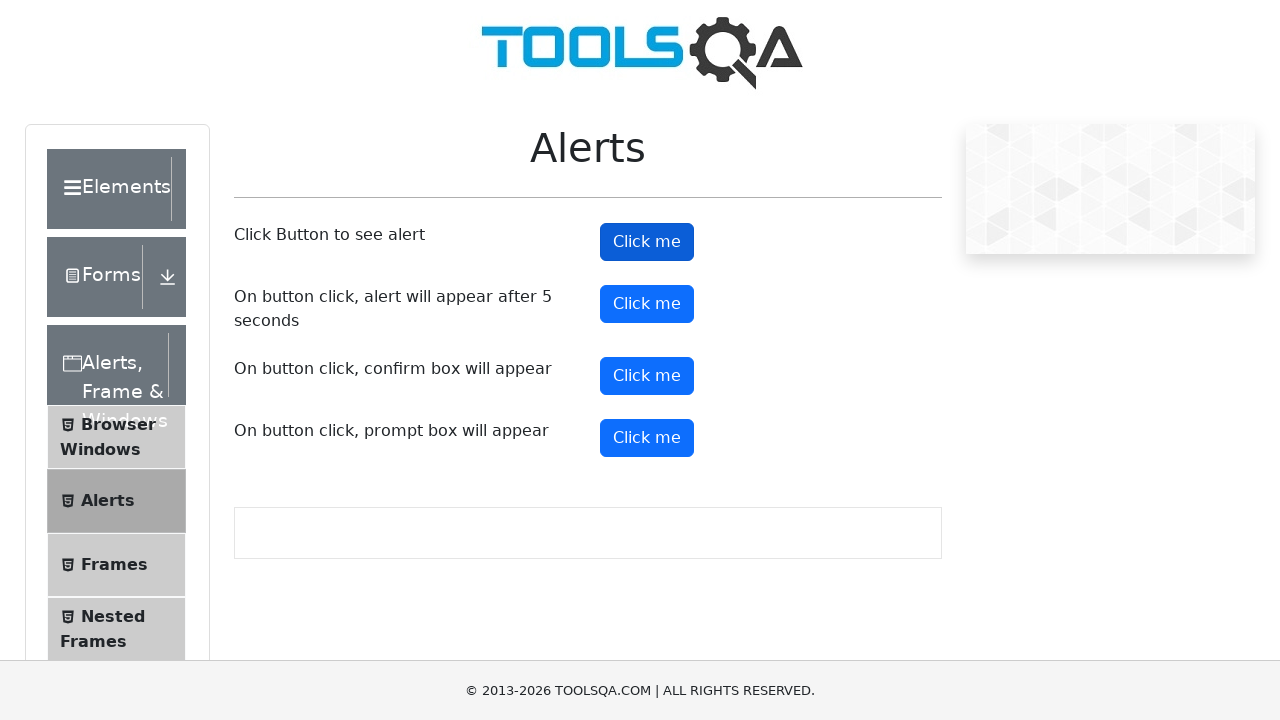

Waited for alert to be processed and accepted
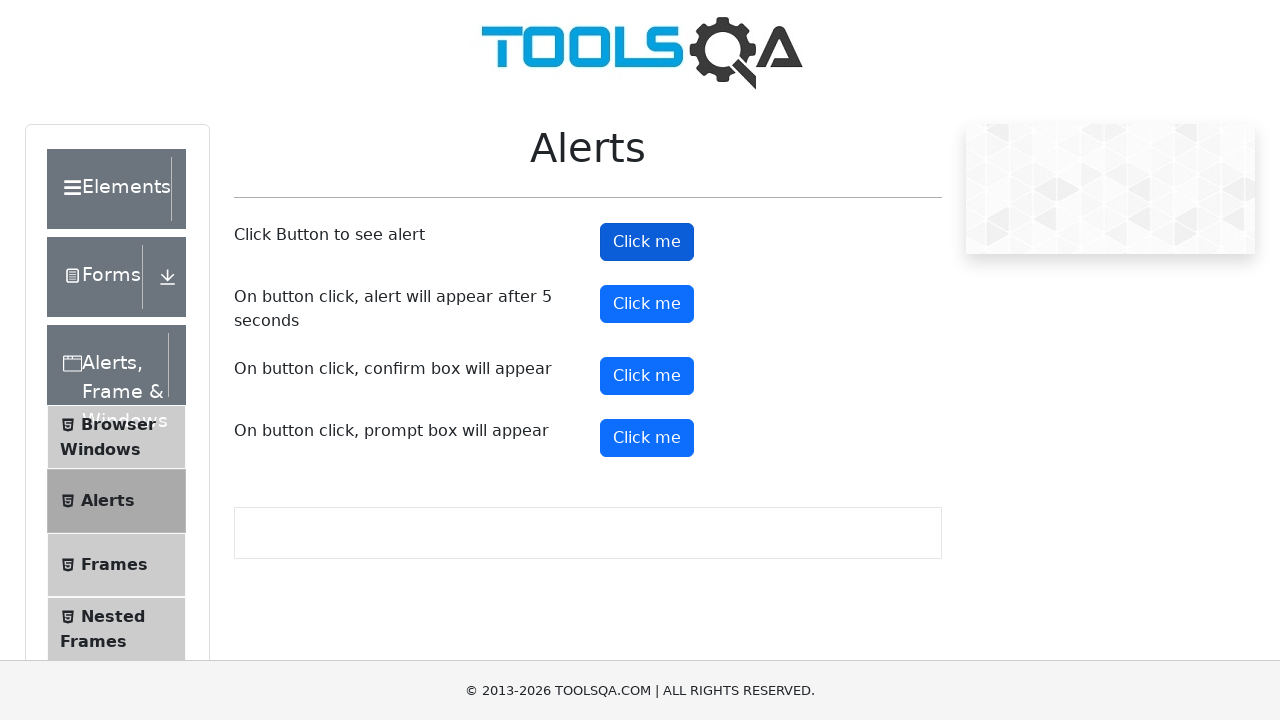

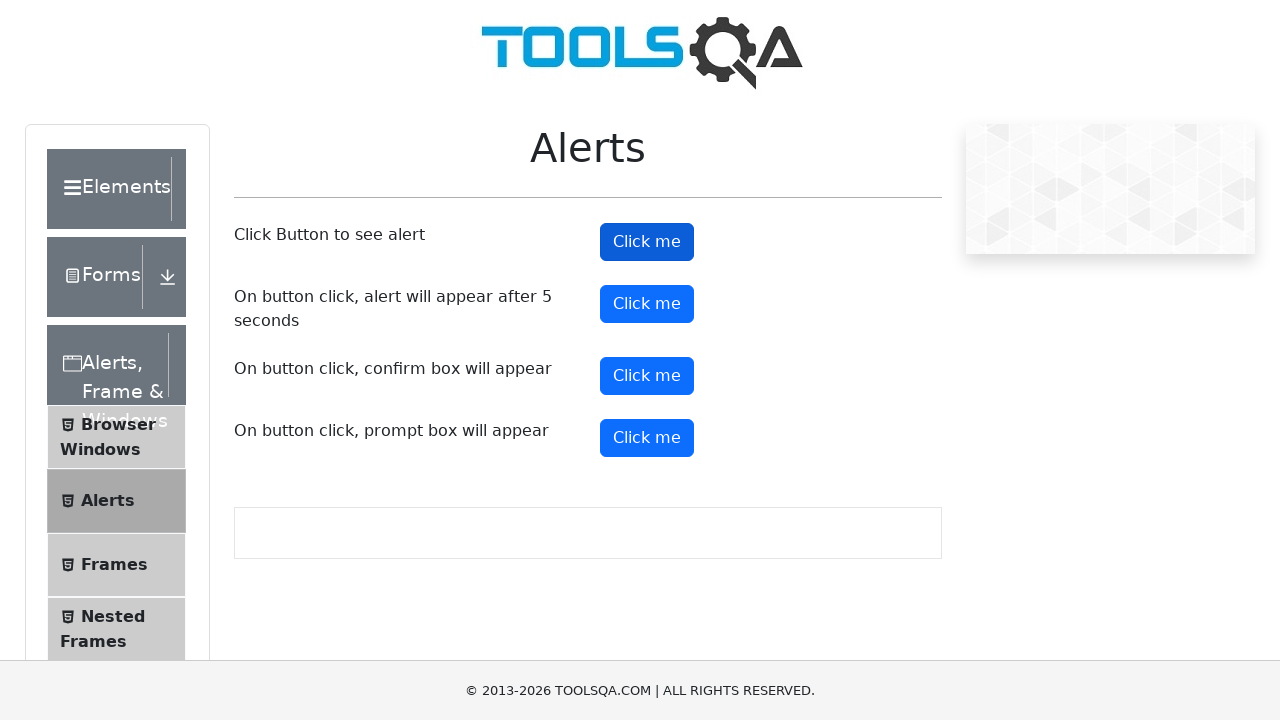